Tests dynamic properties page by waiting for a button that becomes visible after 5 seconds

Starting URL: https://demoqa.com/dynamic-properties

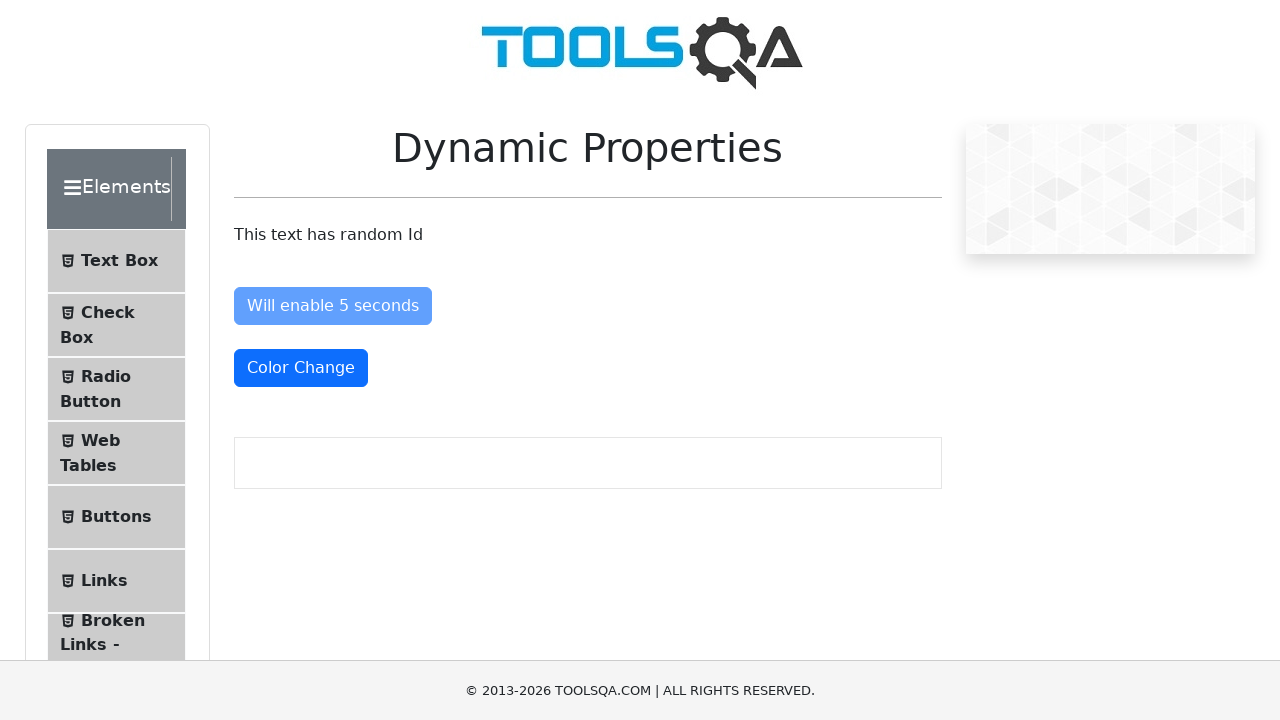

Waited for button to become visible after 5 seconds
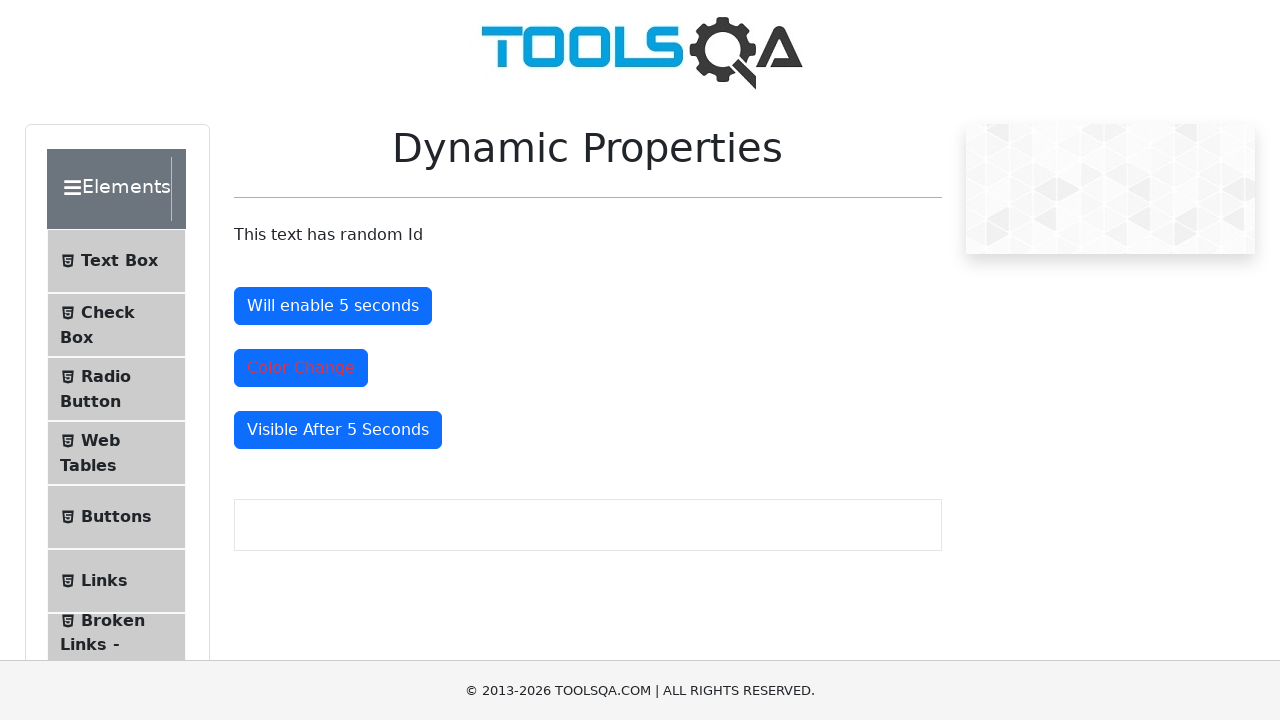

Verified the dynamic button is now visible
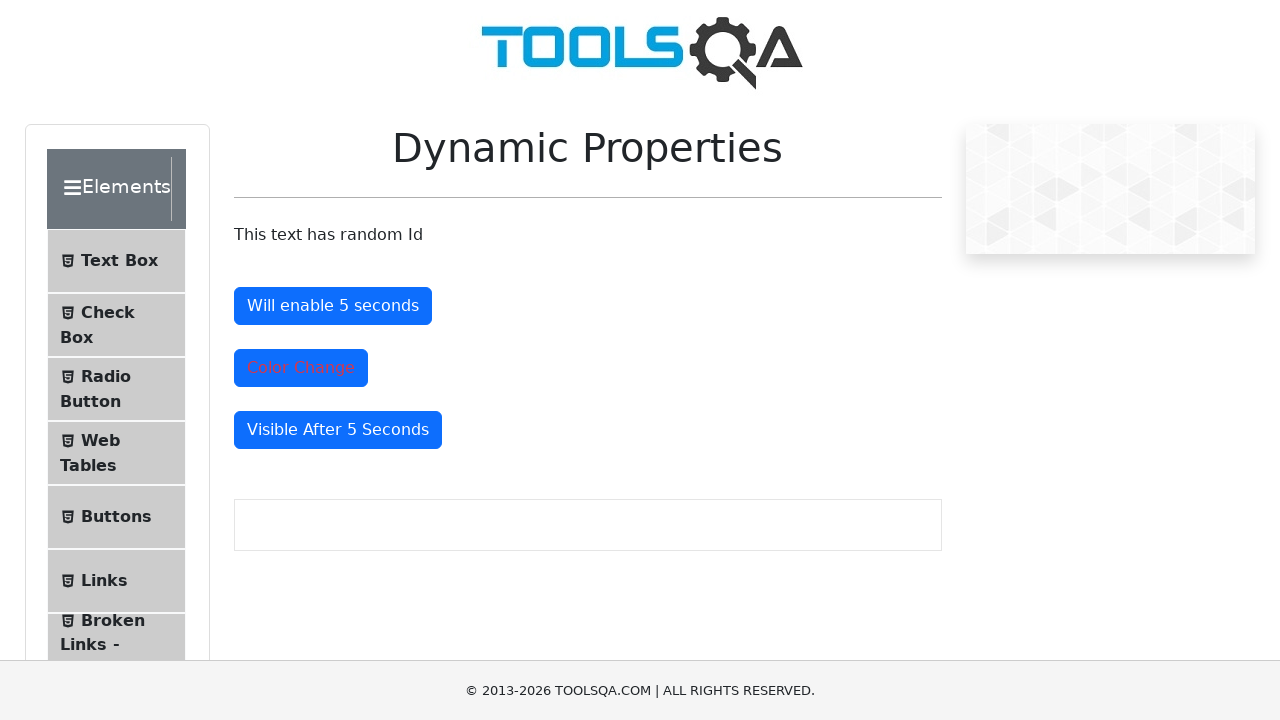

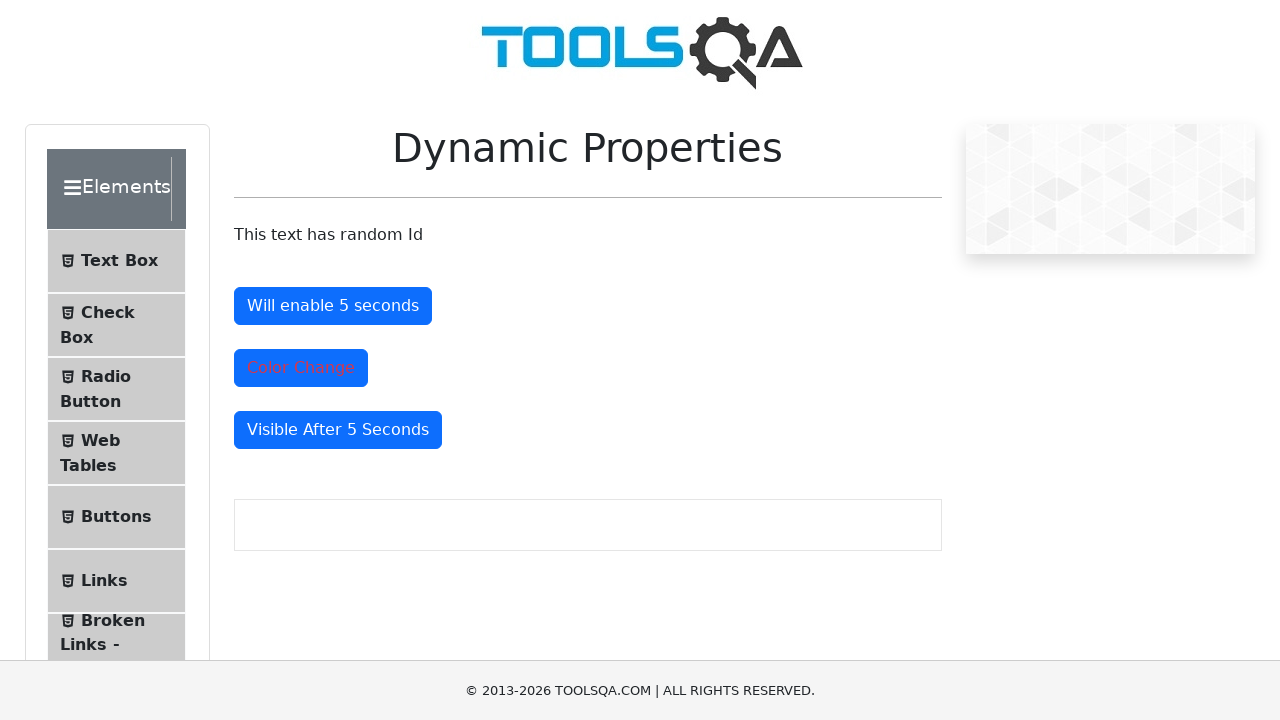